Fills out a complete registration form including personal details, date of birth, subjects, hobbies, and address information

Starting URL: https://demoqa.com/automation-practice-form

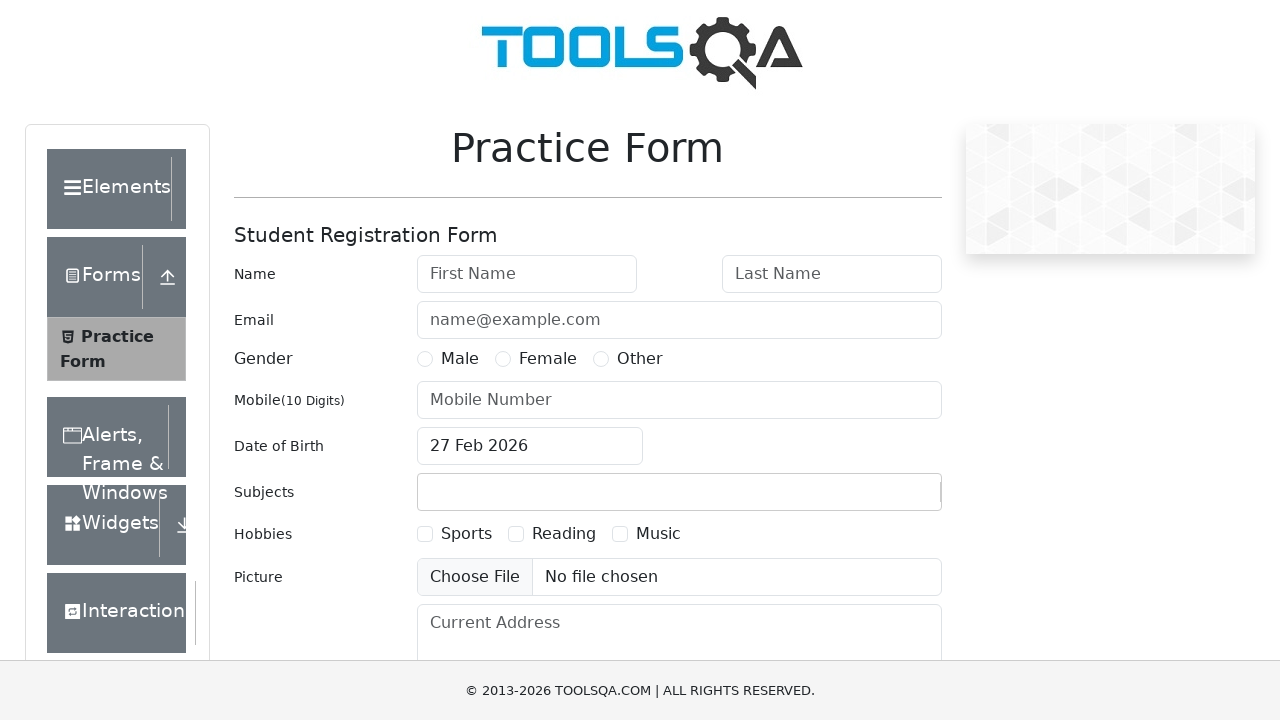

Filled first name field with 'Peter' on #firstName
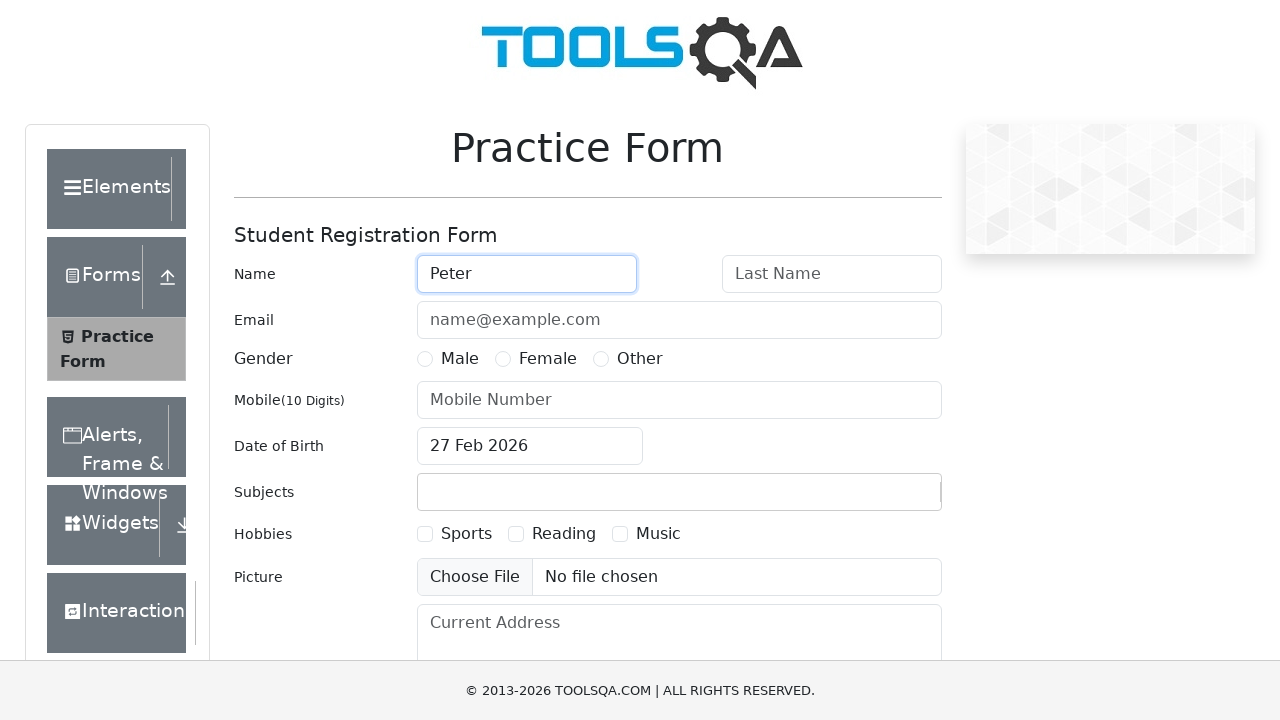

Filled last name field with 'Ivanov' on #lastName
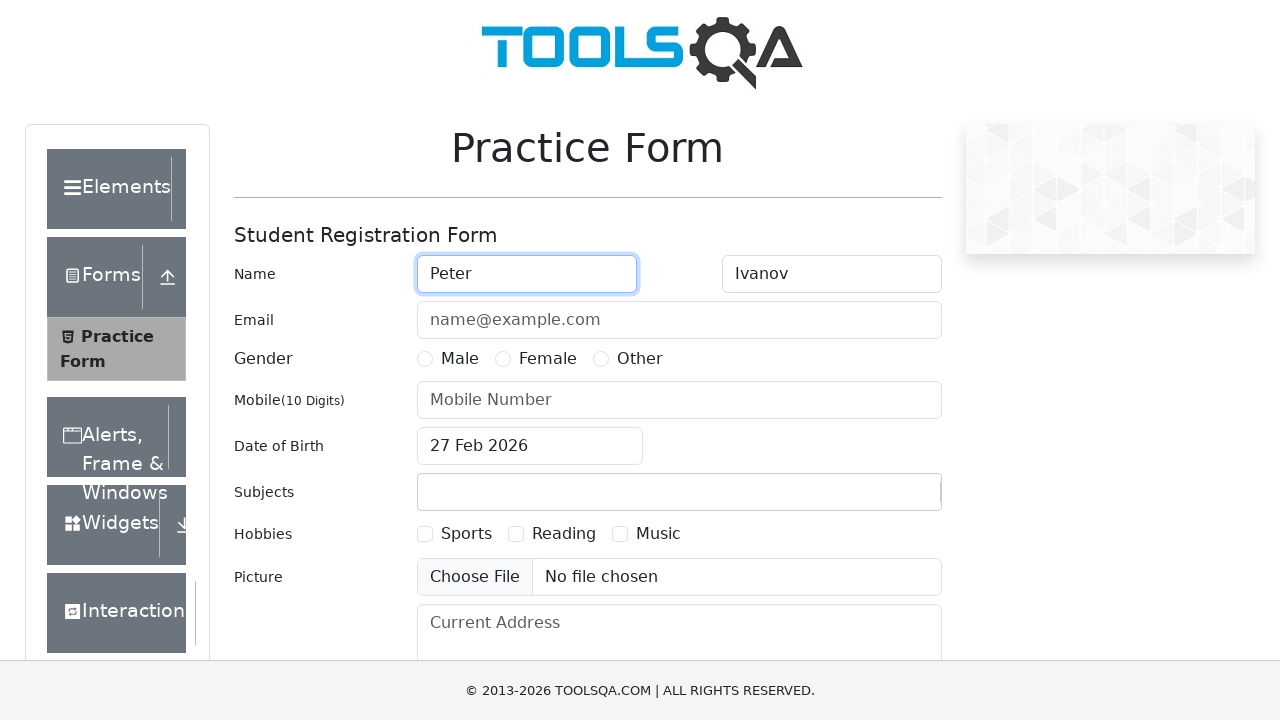

Filled email field with 'a@a.ru' on #userEmail
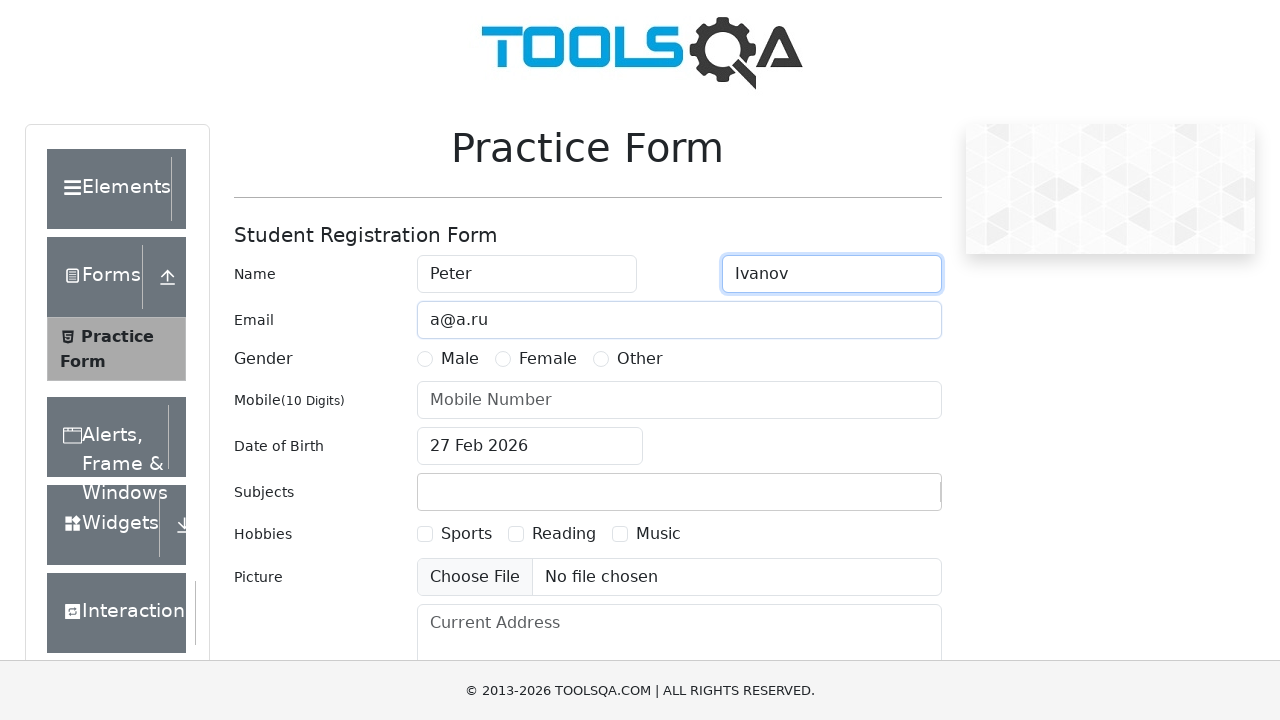

Selected Male gender option at (460, 359) on label[for='gender-radio-1']
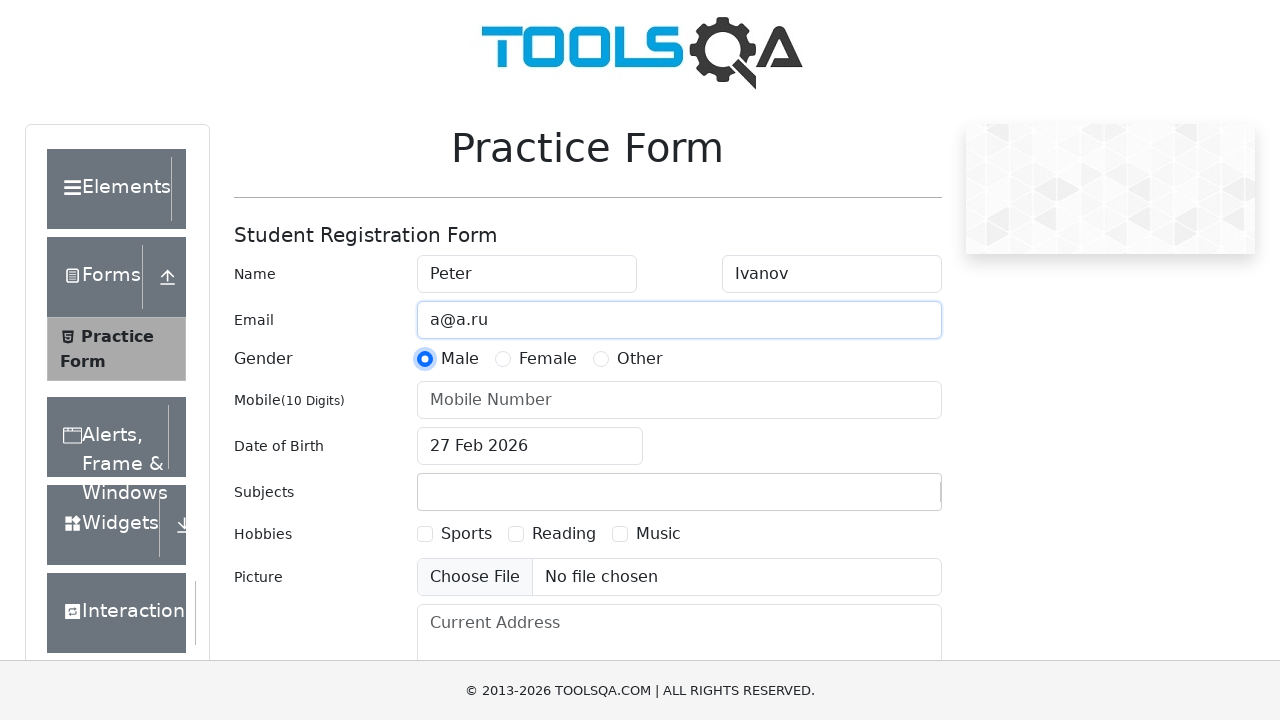

Filled phone number field with '1234567890' on #userNumber
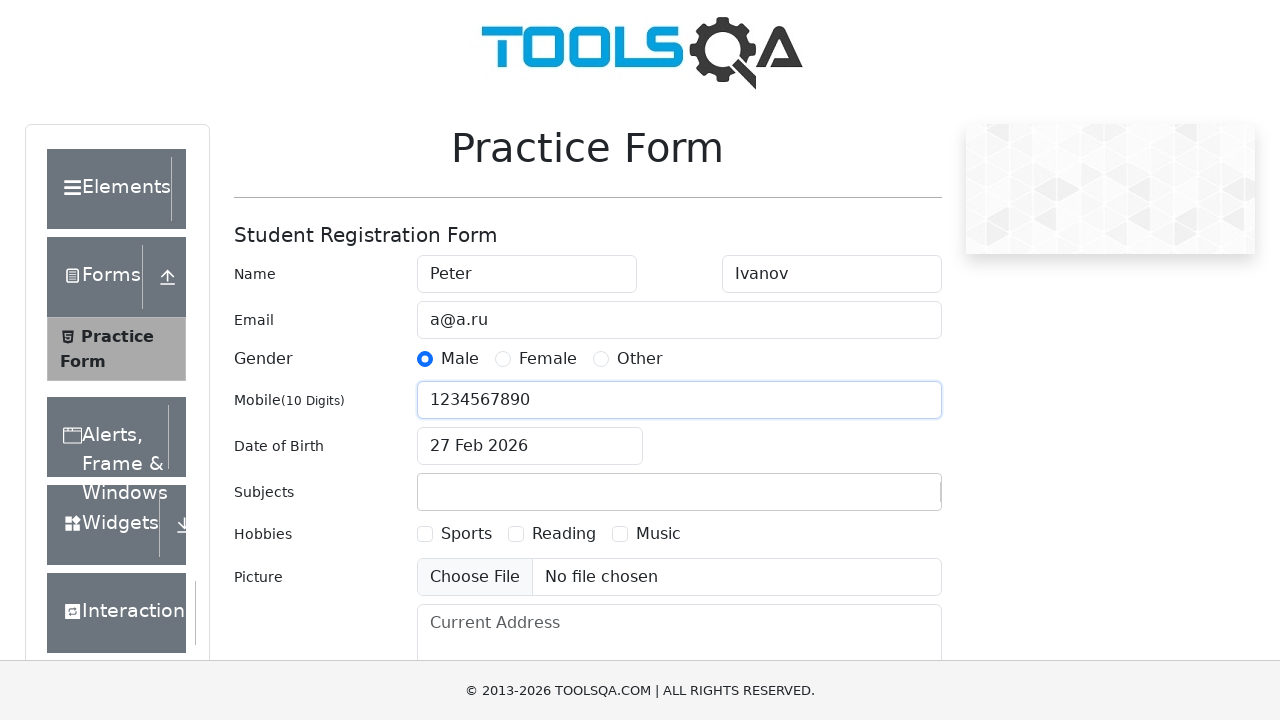

Clicked date of birth input field to open date picker at (530, 446) on #dateOfBirthInput
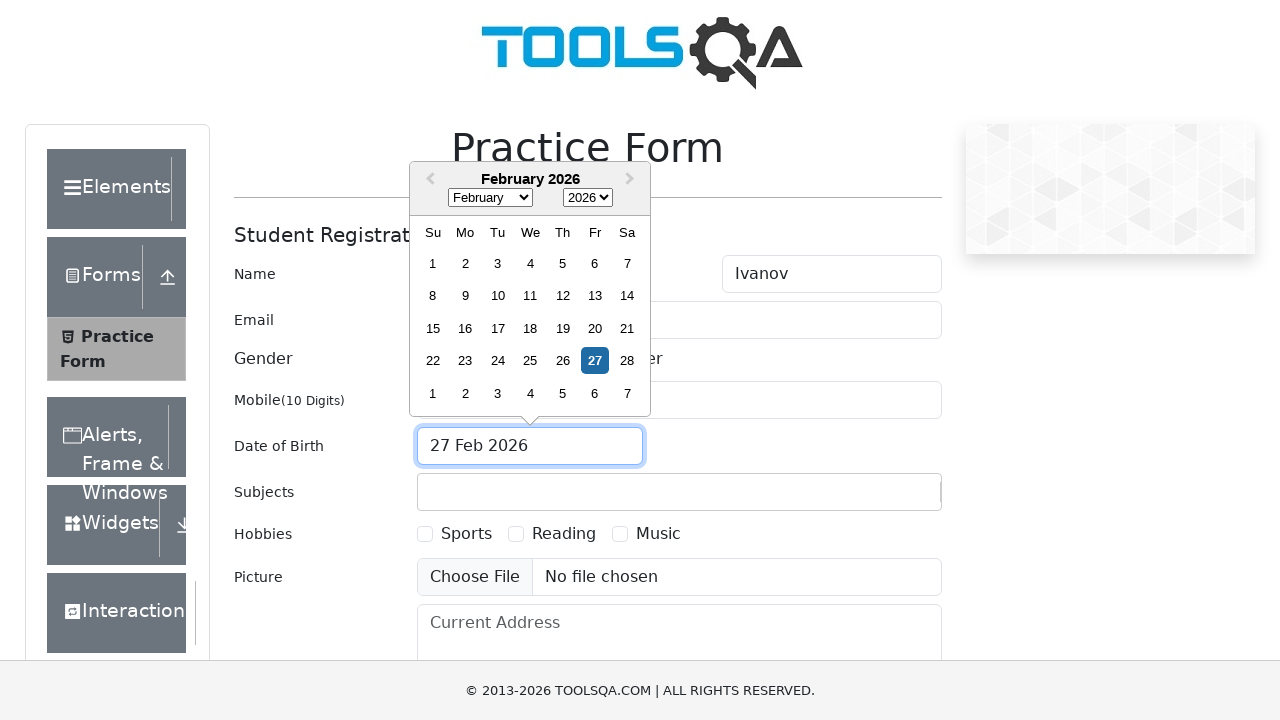

Selected November from month dropdown on .react-datepicker__month-select
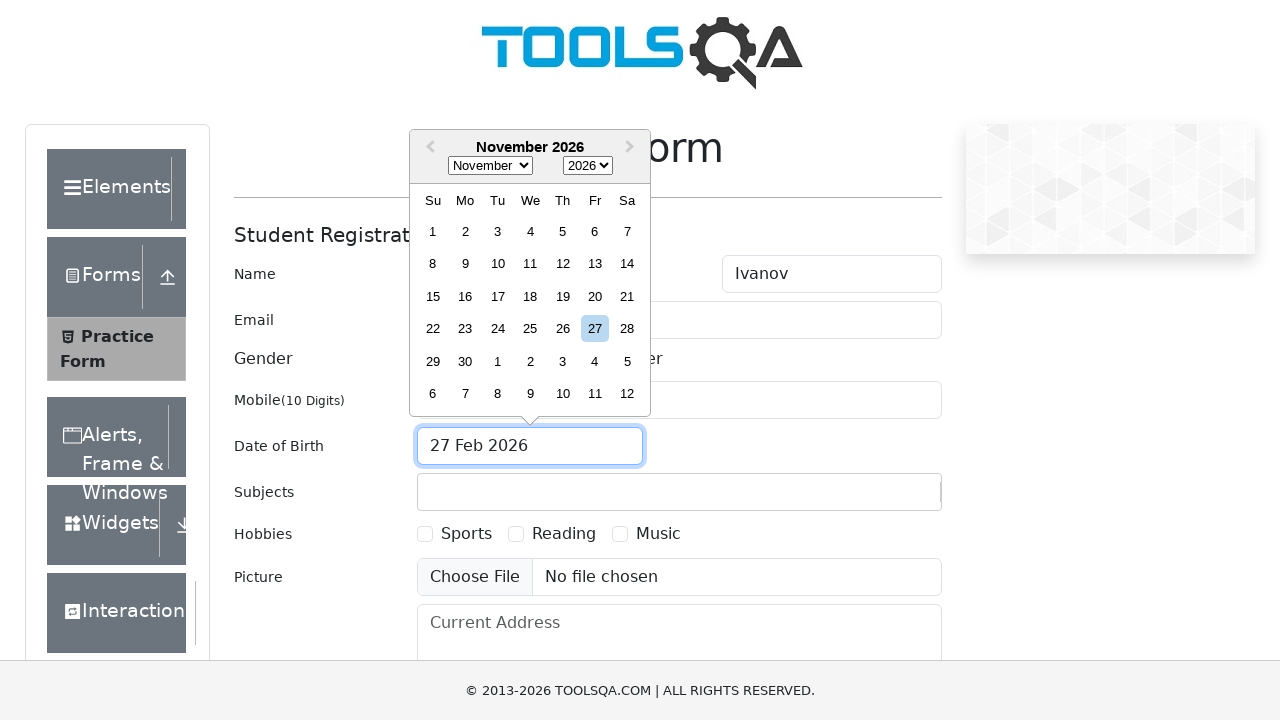

Selected 1985 from year dropdown on .react-datepicker__year-select
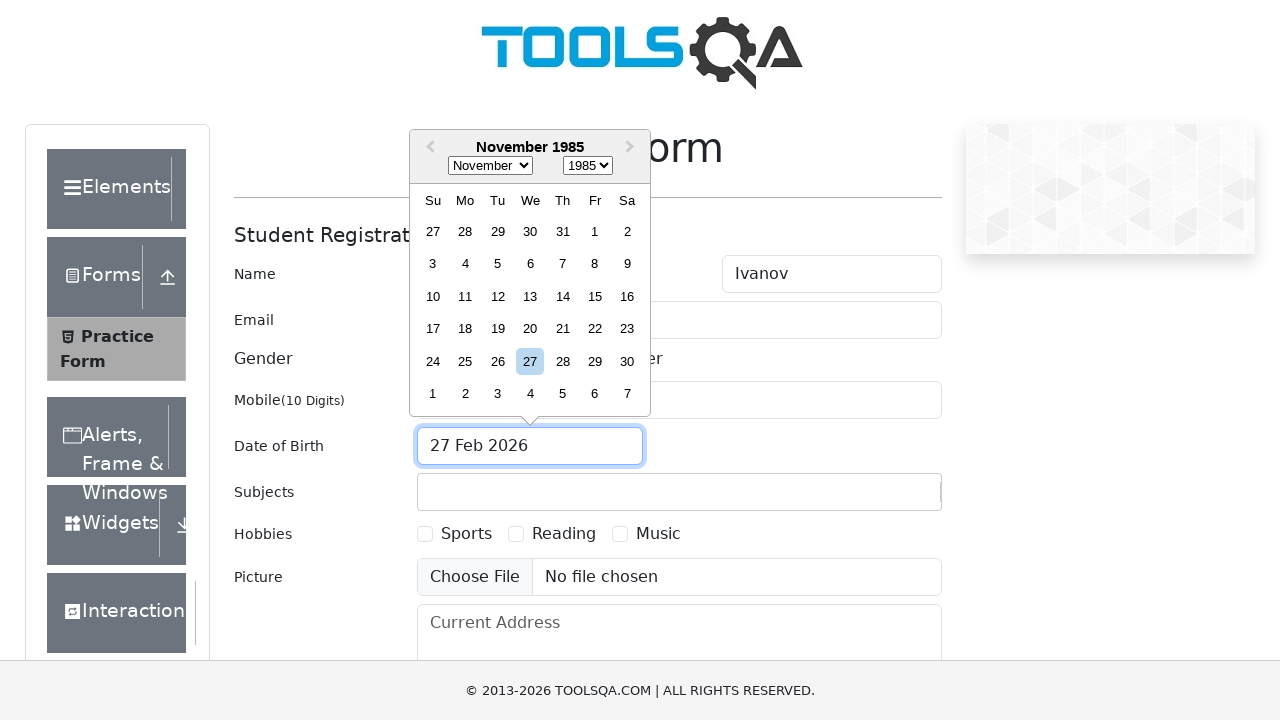

Selected date November 15th, 1985 at (595, 296) on xpath=//div[@aria-label='Choose Friday, November 15th, 1985']
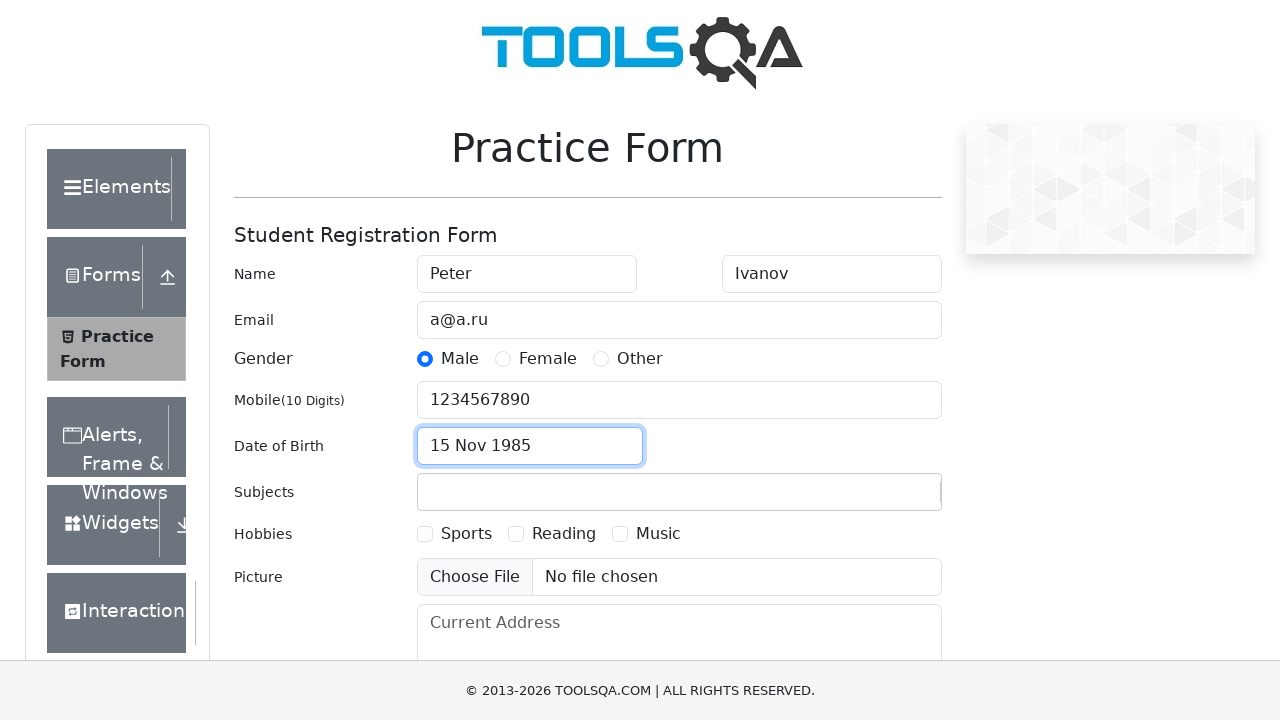

Filled subjects field with 'Maths' on #subjectsInput
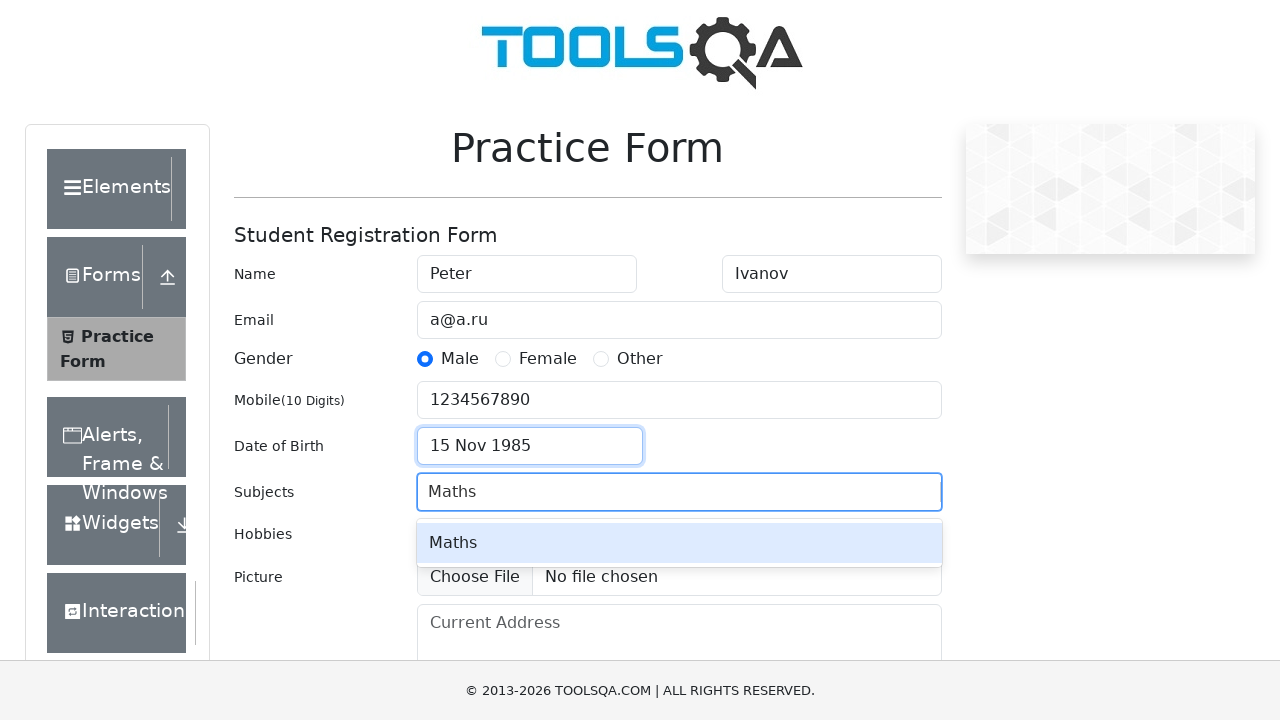

Pressed Tab to confirm subject selection
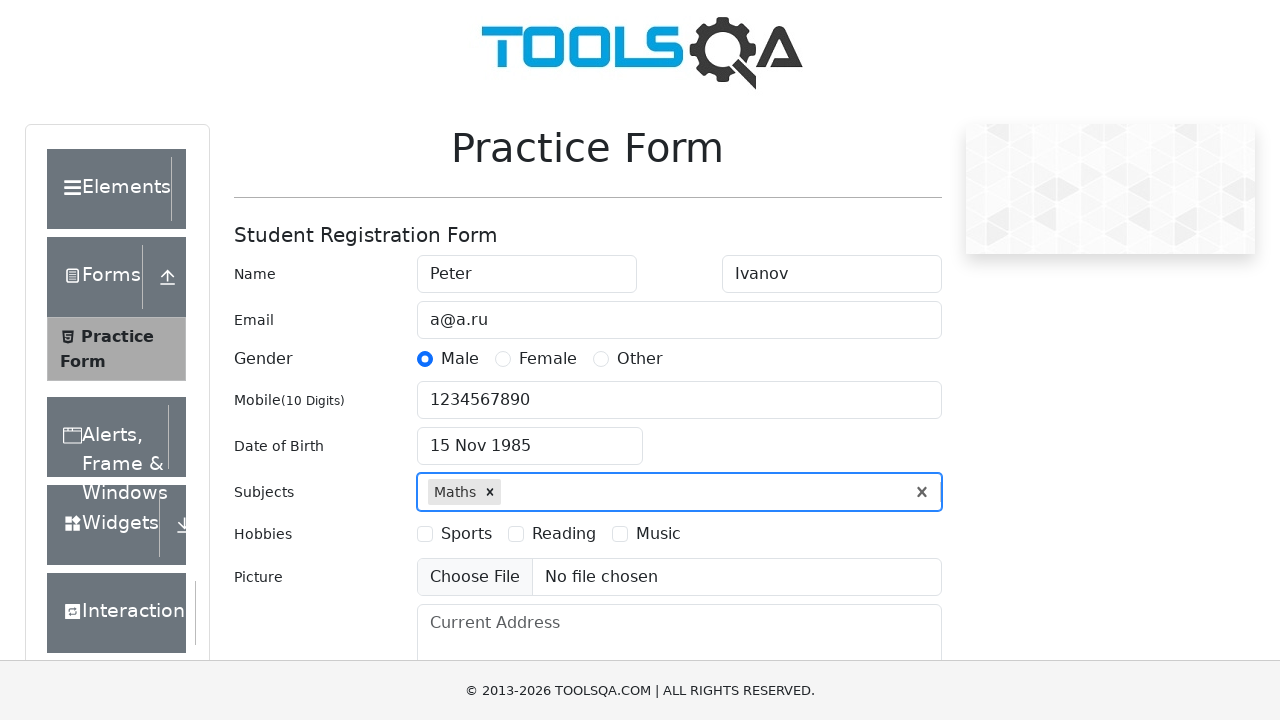

Selected Sports hobby checkbox at (466, 534) on label[for='hobbies-checkbox-1']
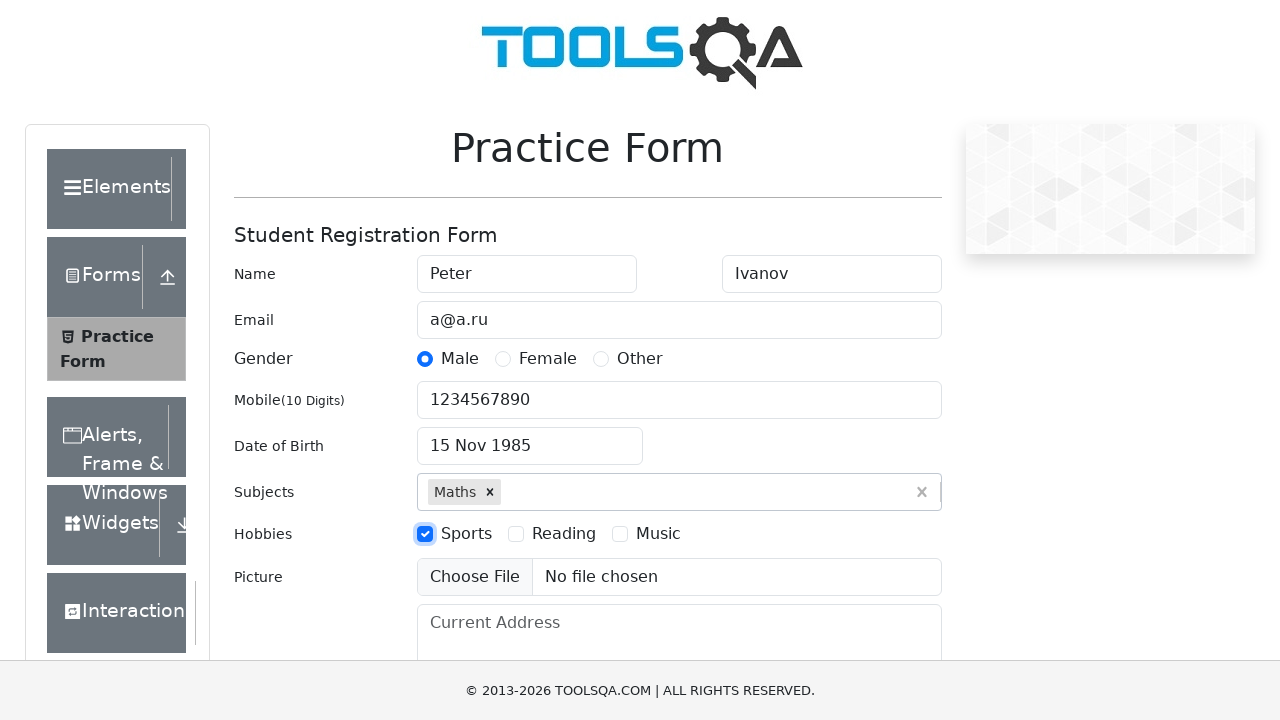

Filled current address field with 'CA, San Francisco, 17 avn, 1' on #currentAddress
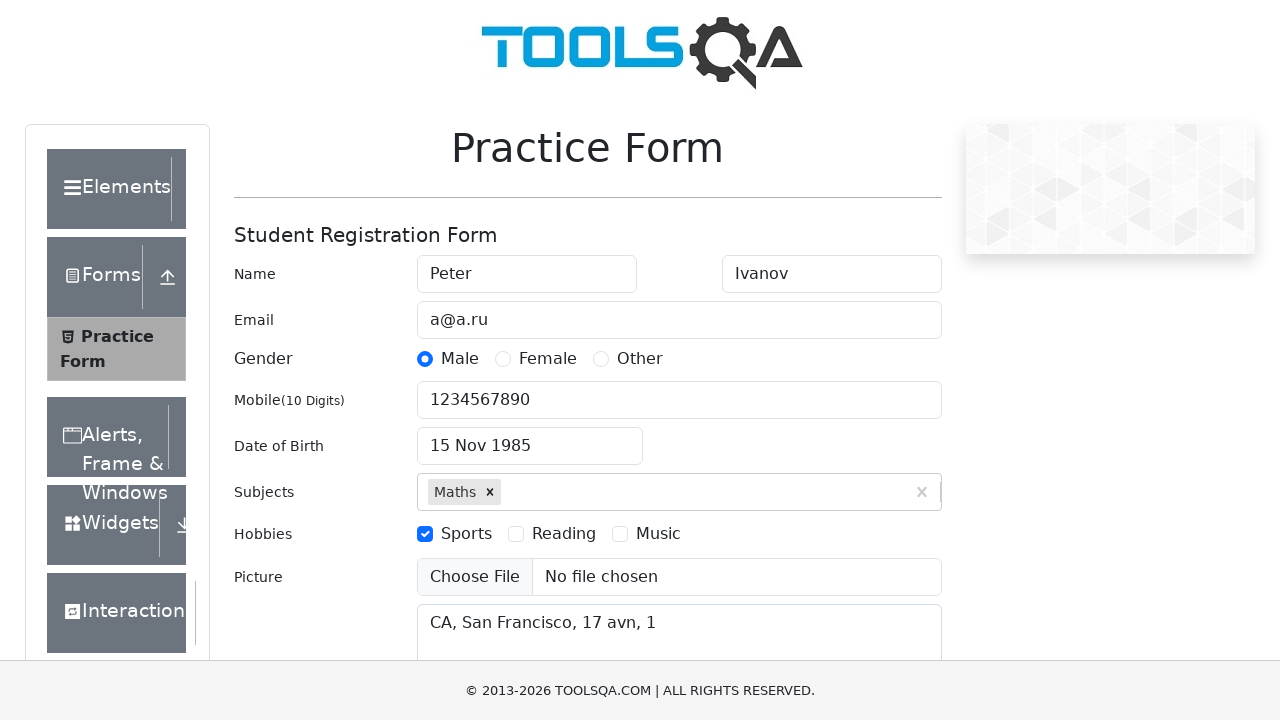

Scrolled to submit button
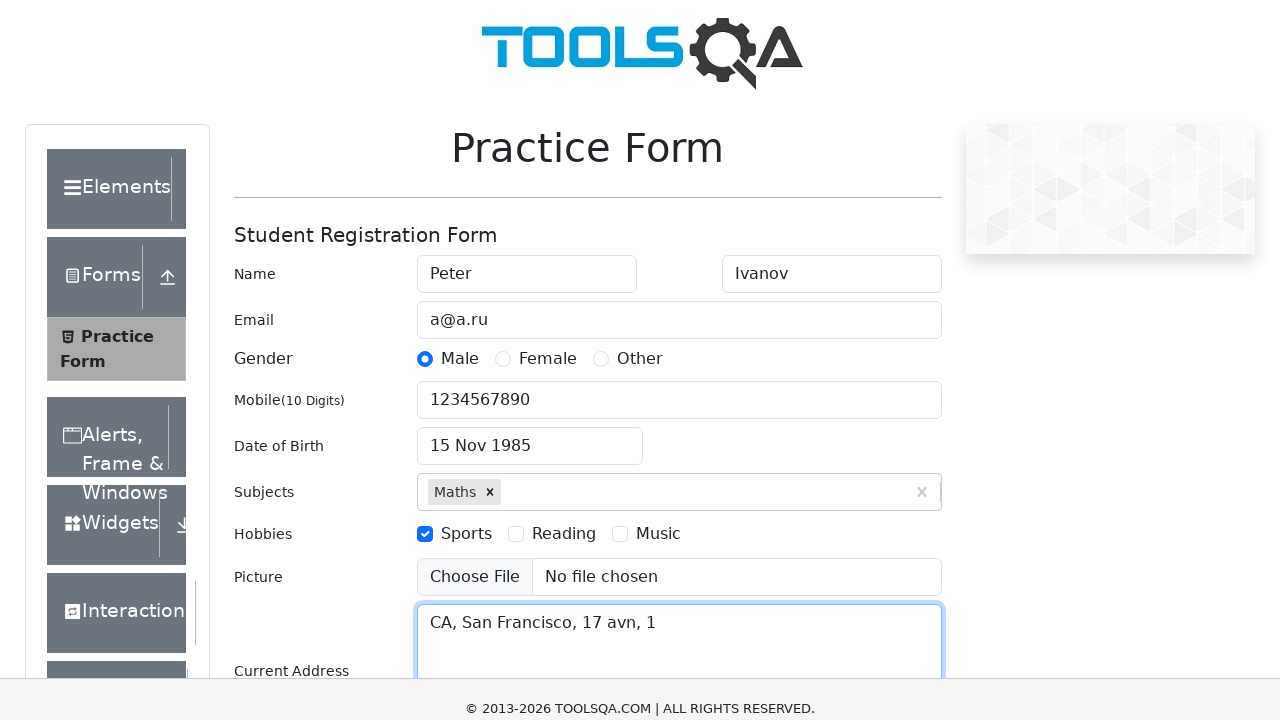

Filled state field with 'NCR' on #react-select-3-input
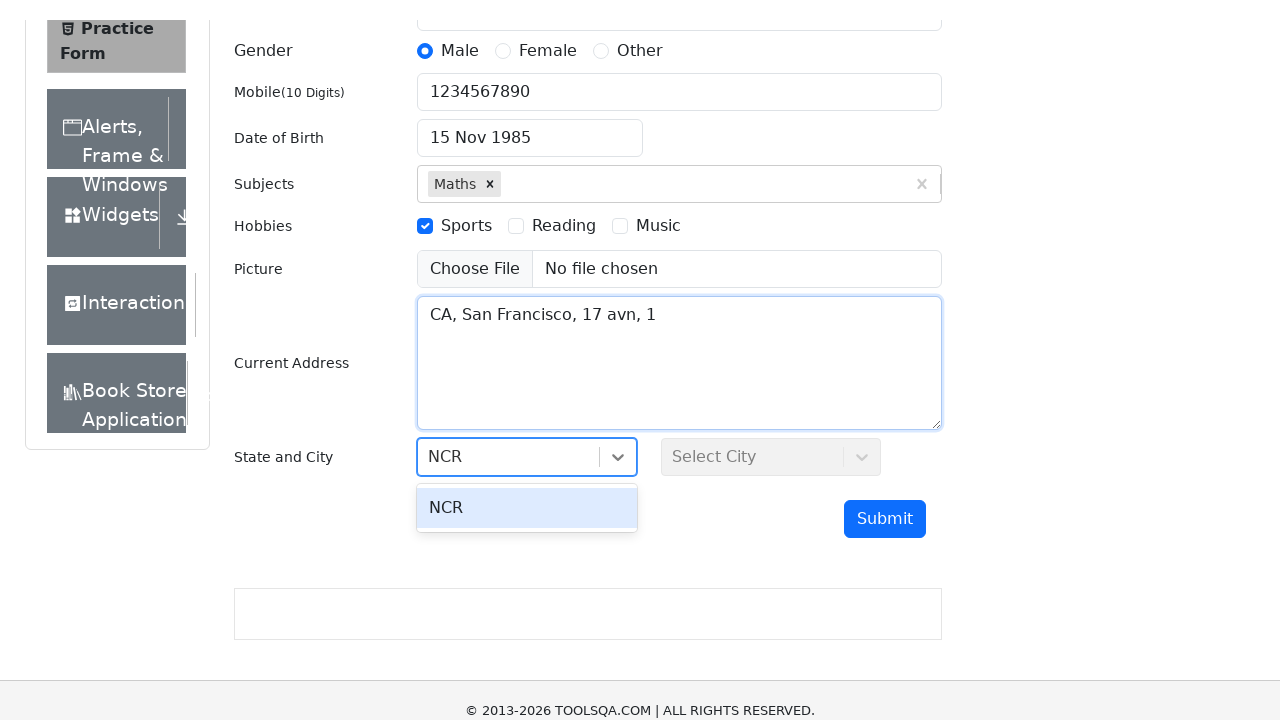

Pressed Tab to confirm state selection
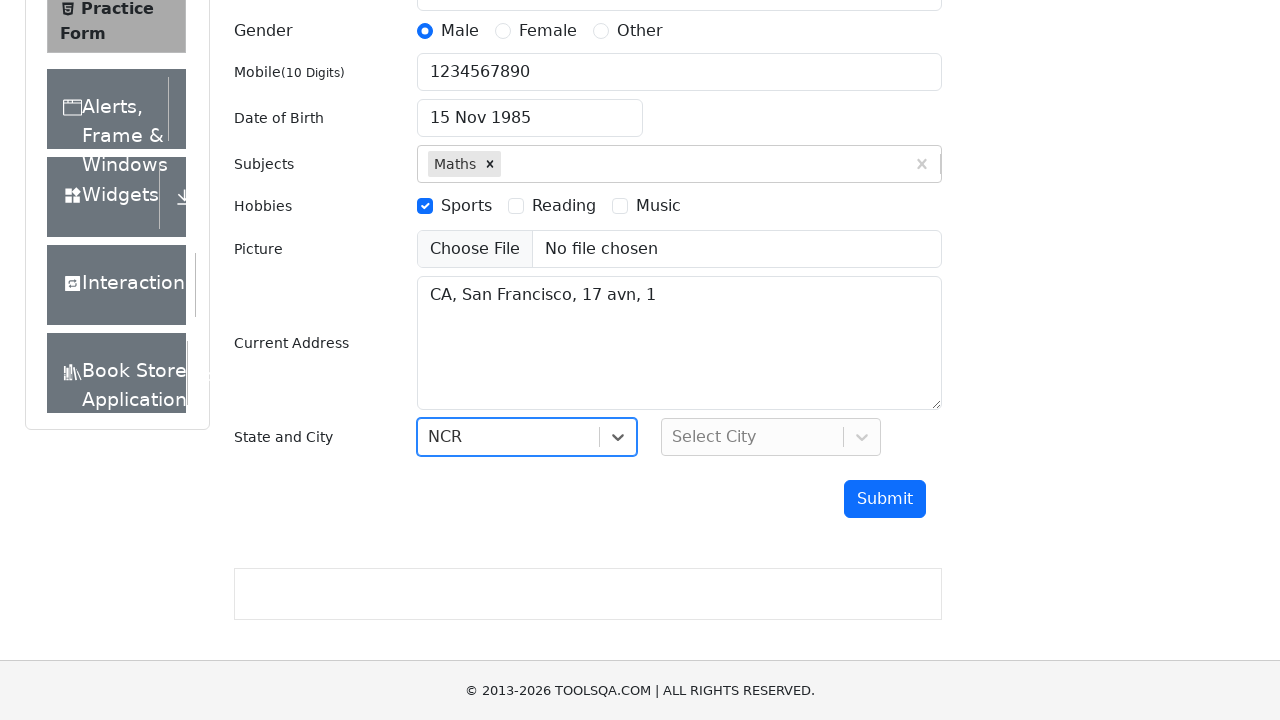

Filled city field with 'Delhi' on #react-select-4-input
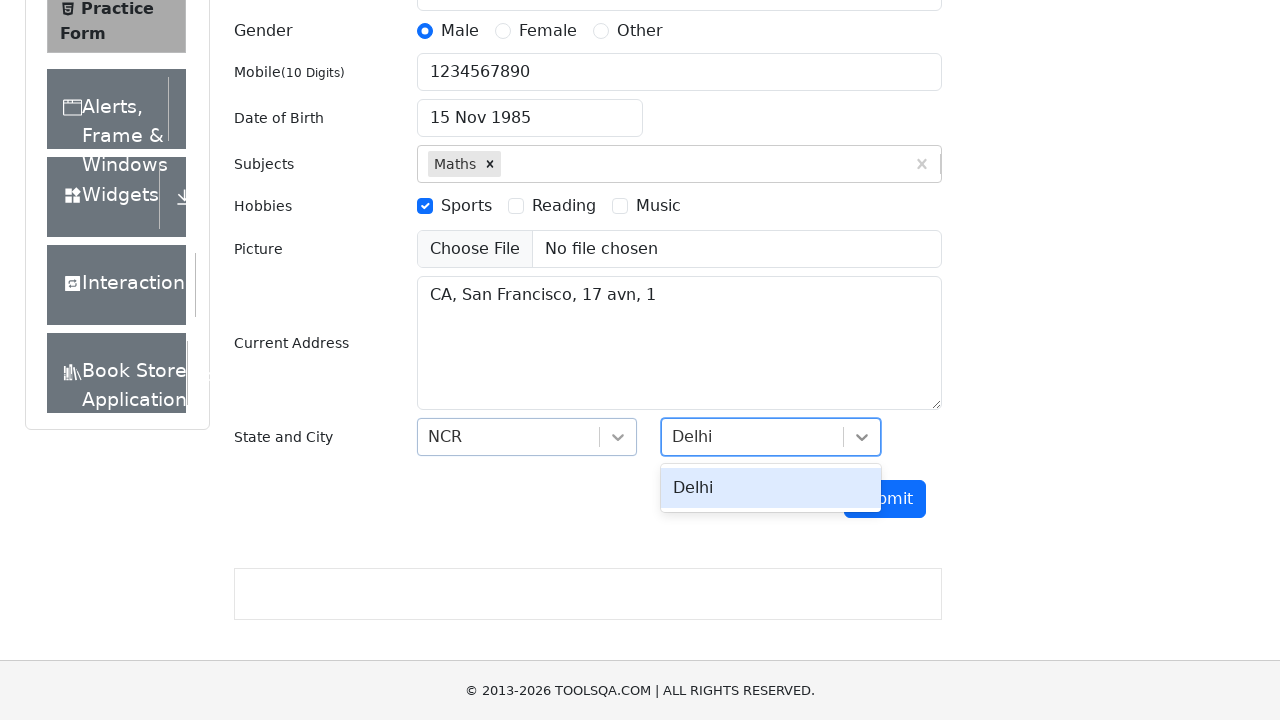

Pressed Tab to confirm city selection
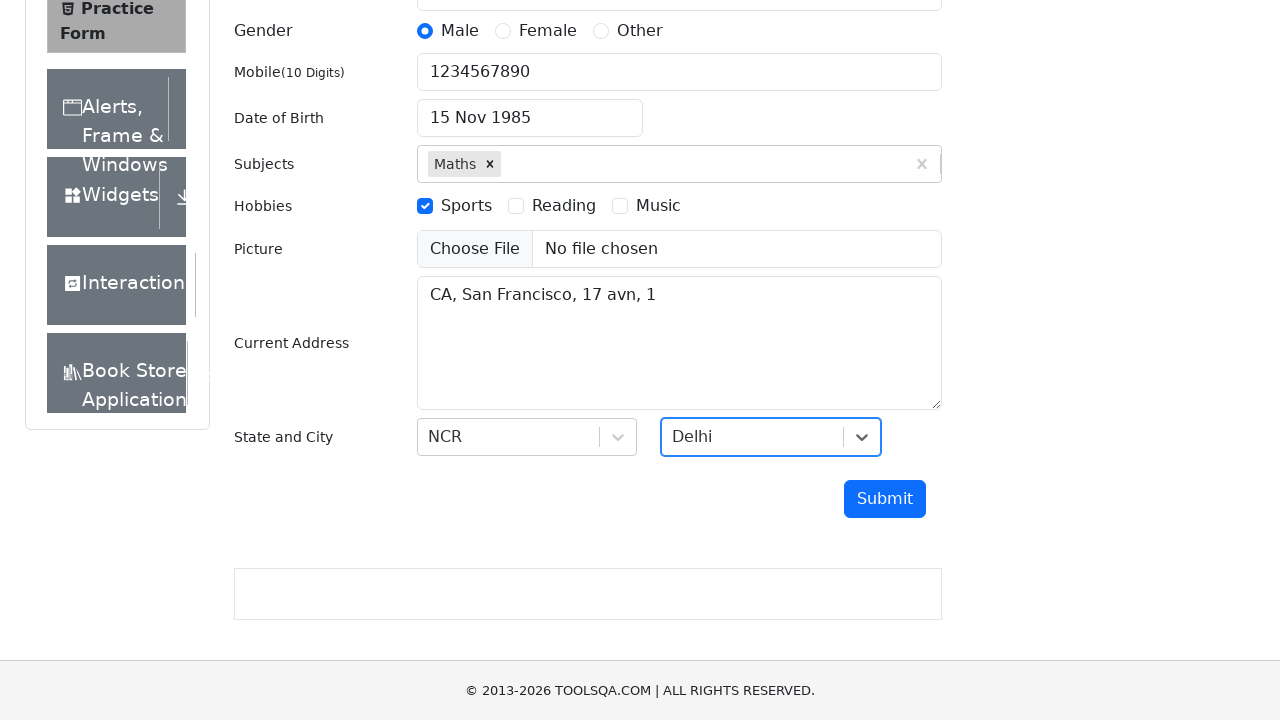

Clicked submit button to submit registration form at (885, 499) on #submit
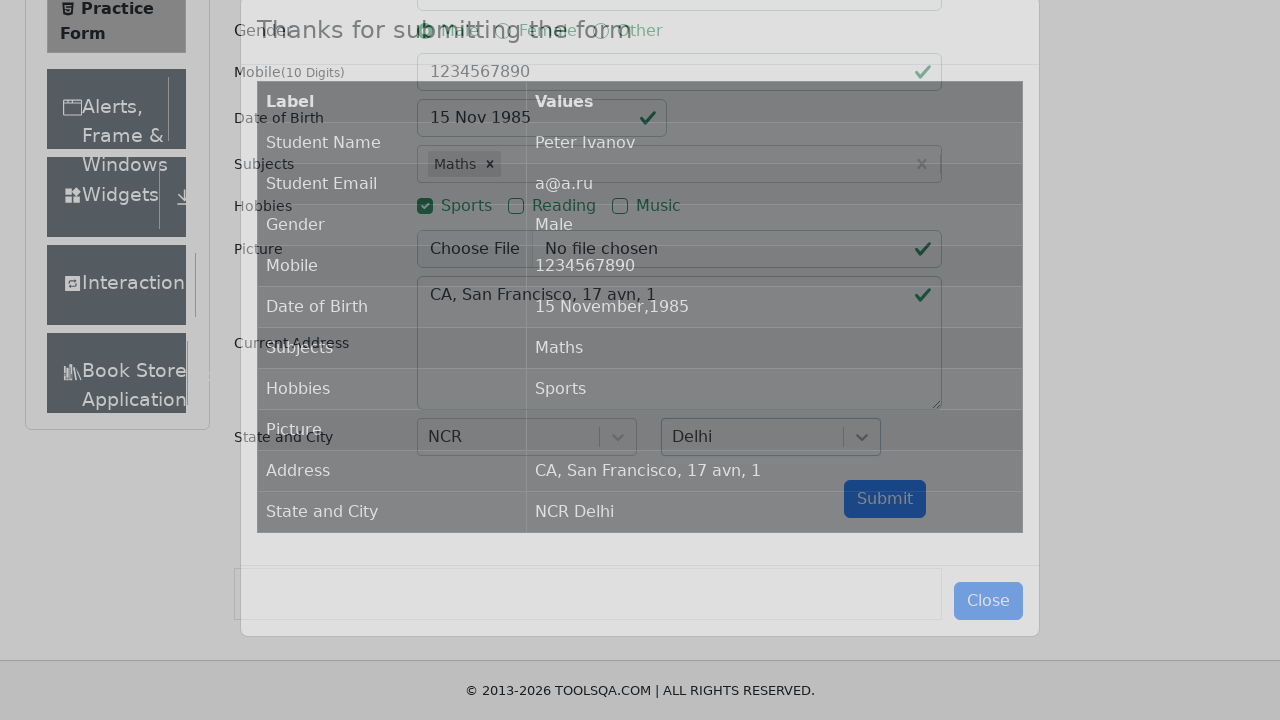

Registration form submitted successfully - result table loaded
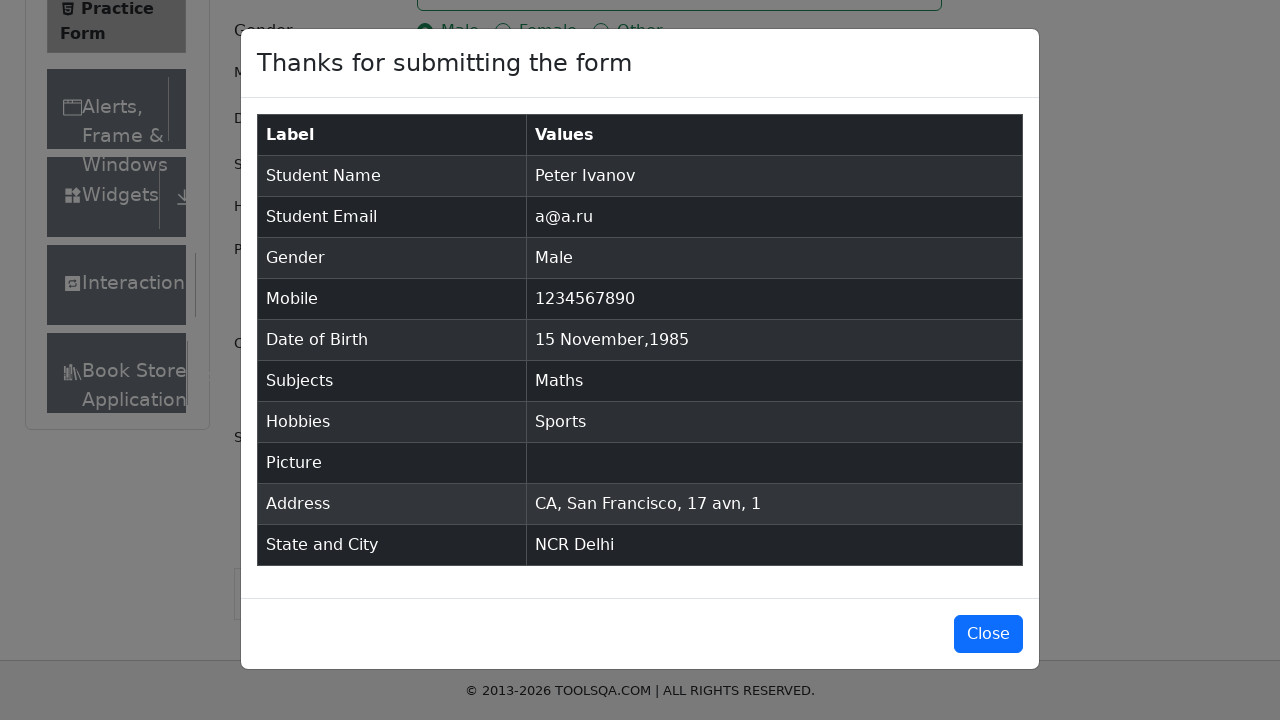

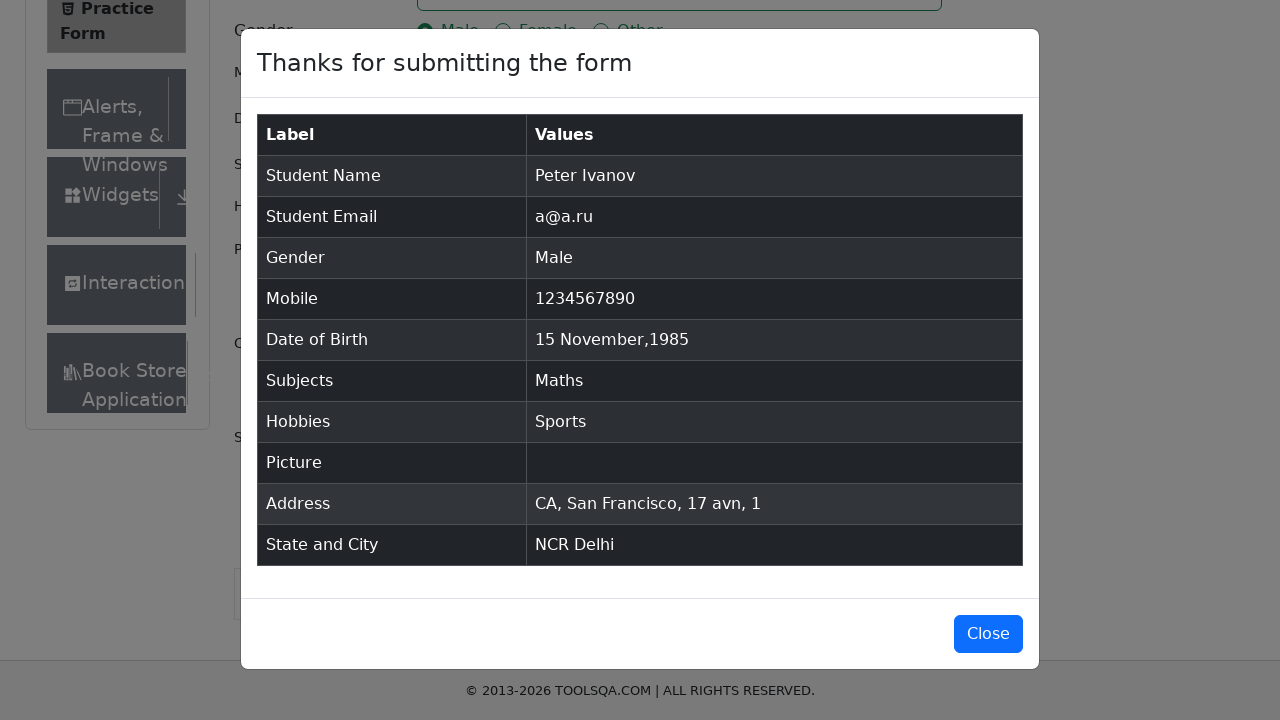